Navigates to IBM Design website and verifies that body content is present

Starting URL: http://www.ibm.com/design/

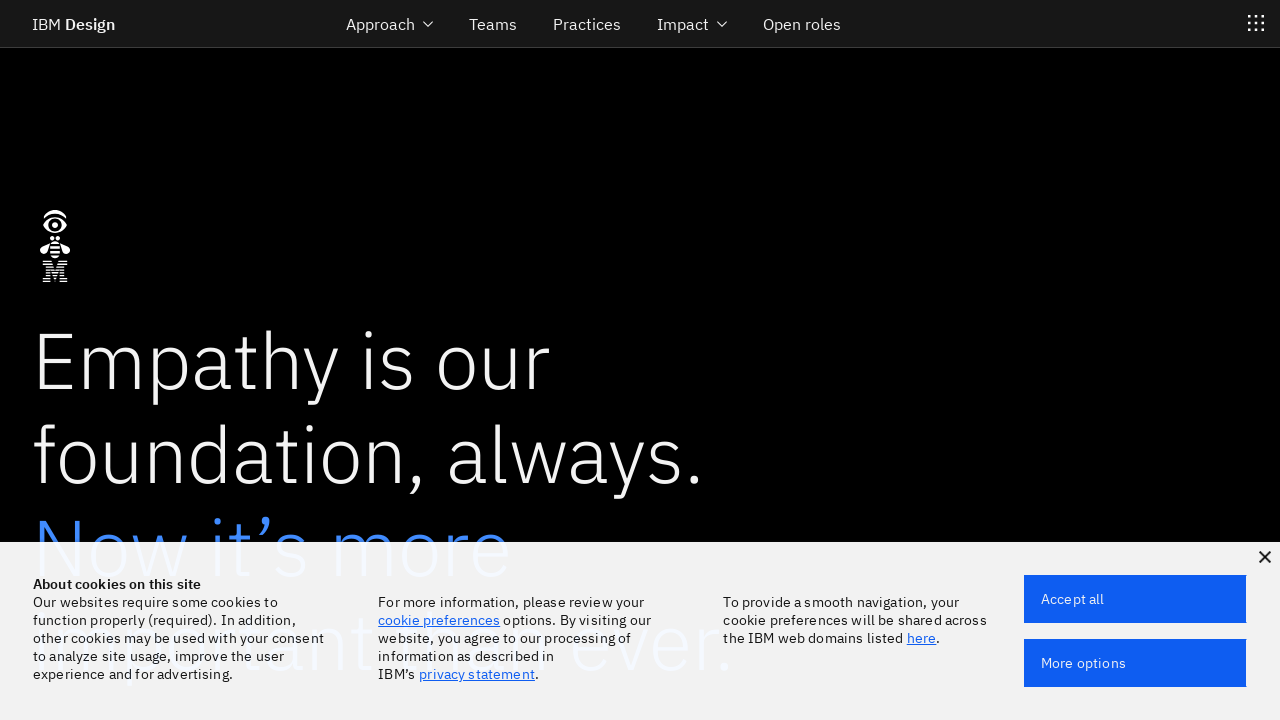

Navigated to IBM Design website
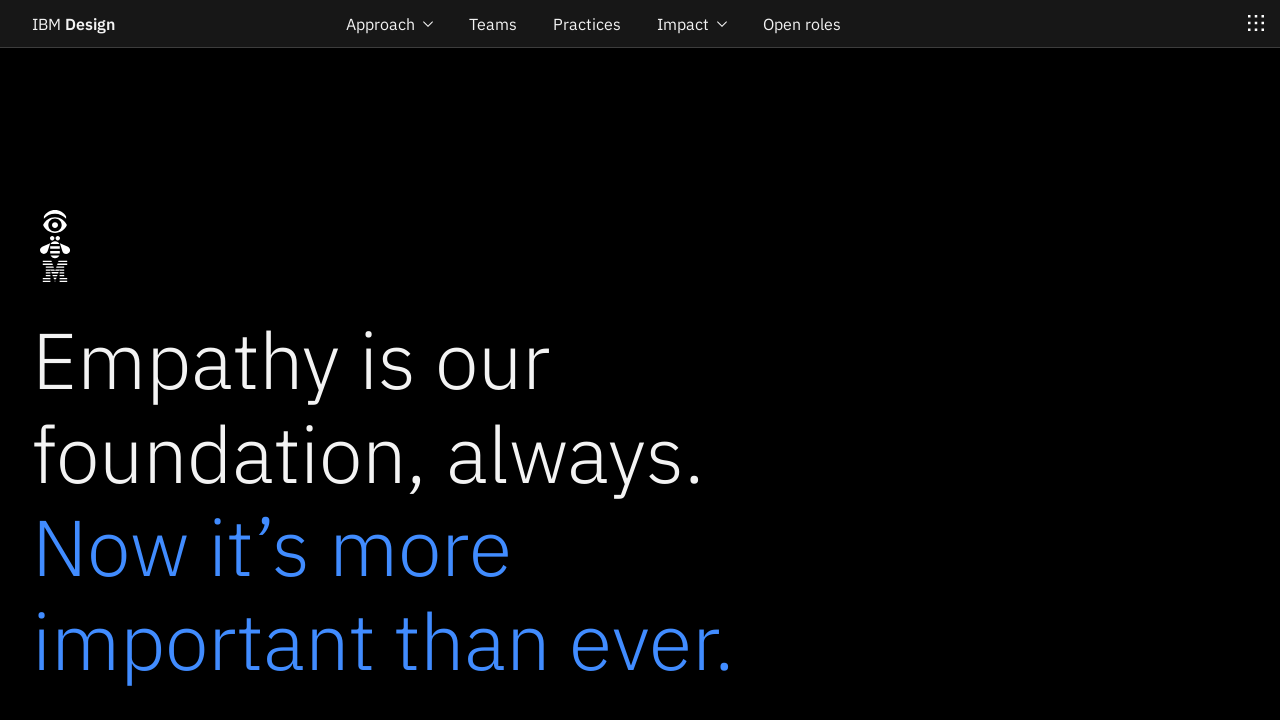

Body element loaded
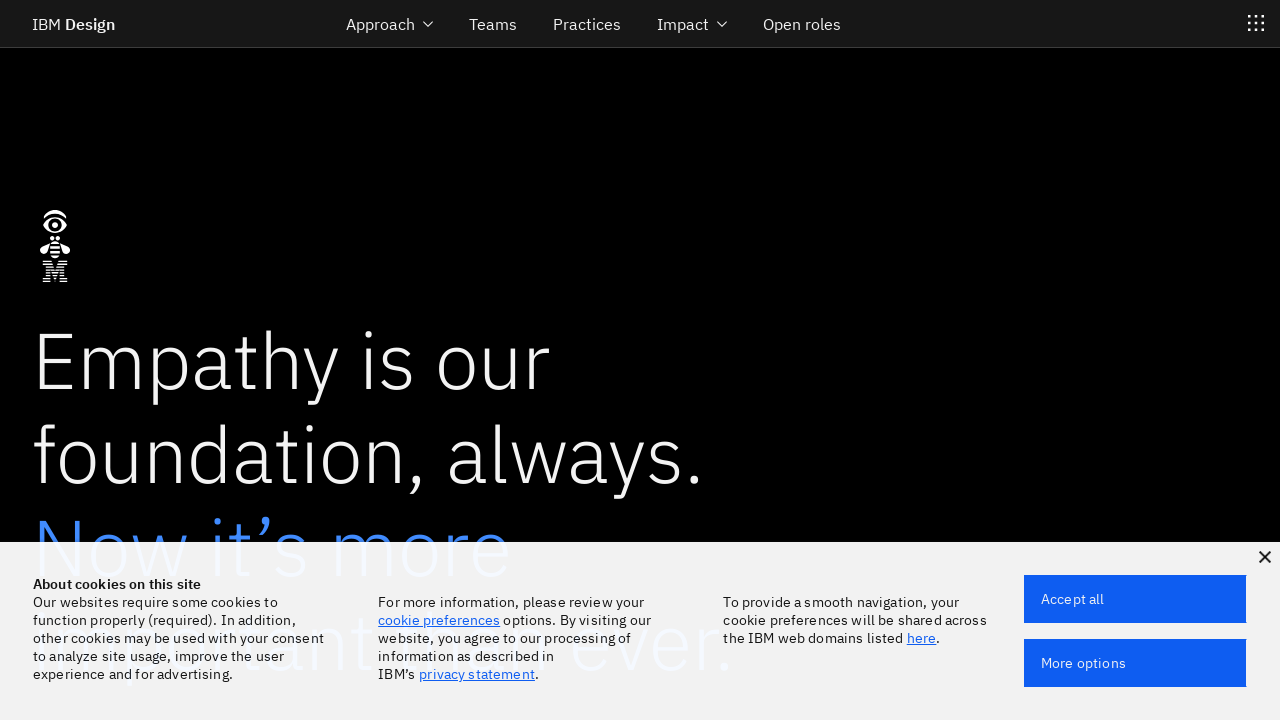

Retrieved body text content
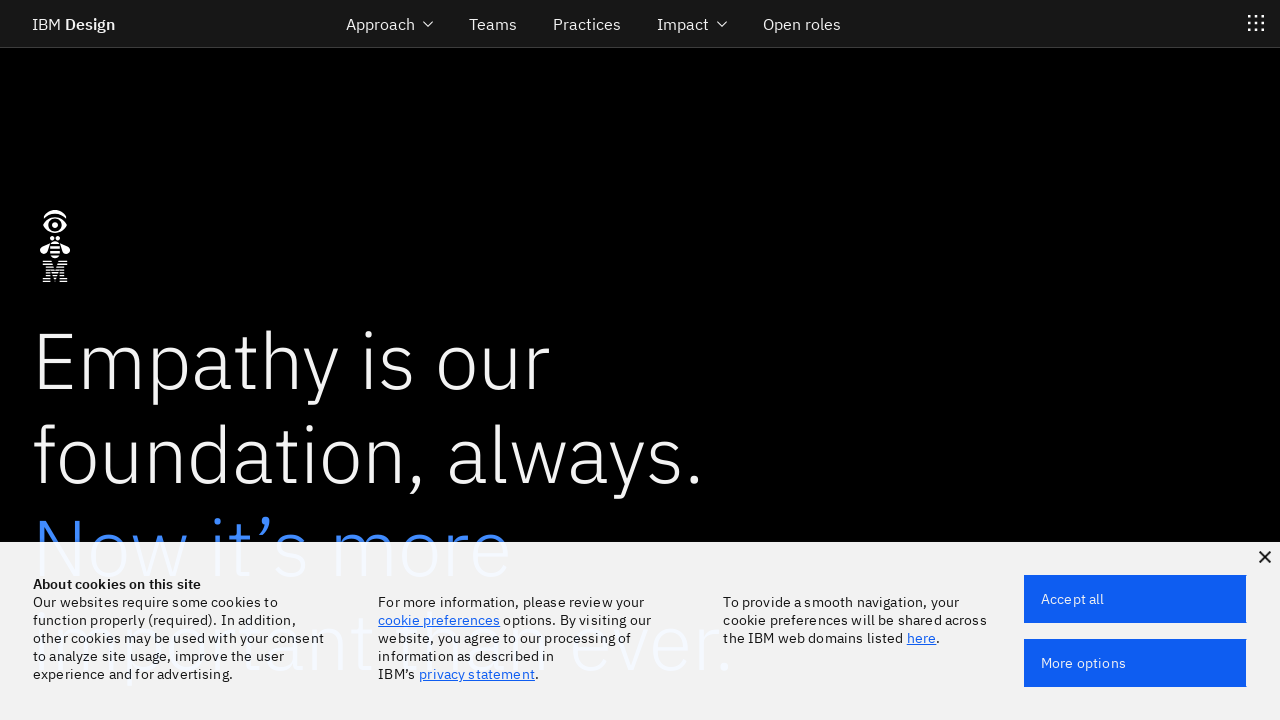

Verified that body content is present
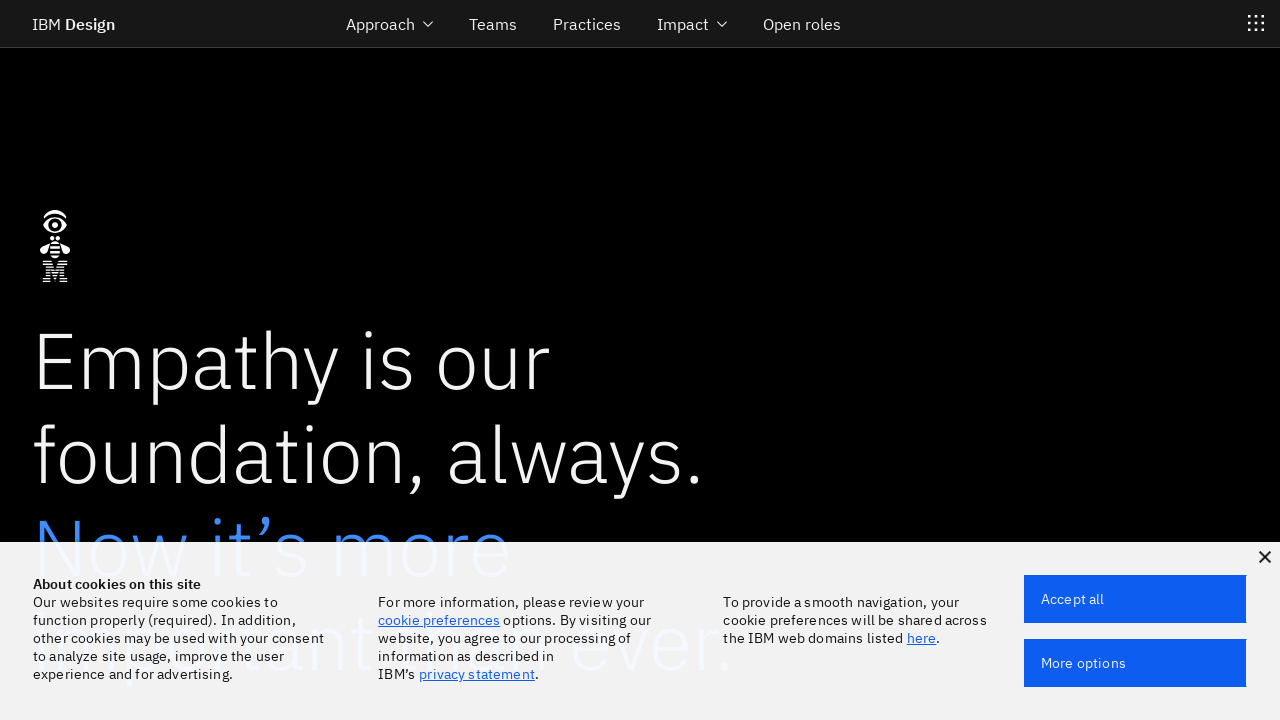

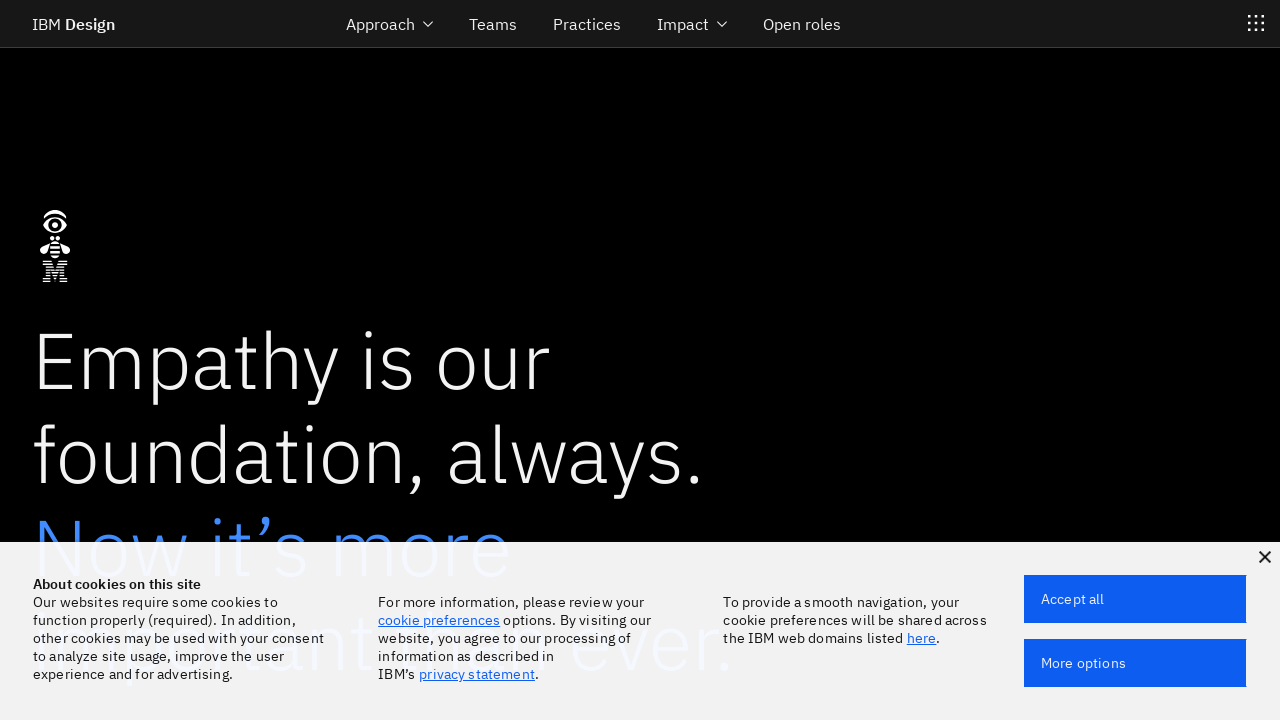